Basic browser automation test that navigates to Rahul Shetty Academy website and verifies the page loads by checking the title and URL.

Starting URL: https://rahulshettyacademy.com/

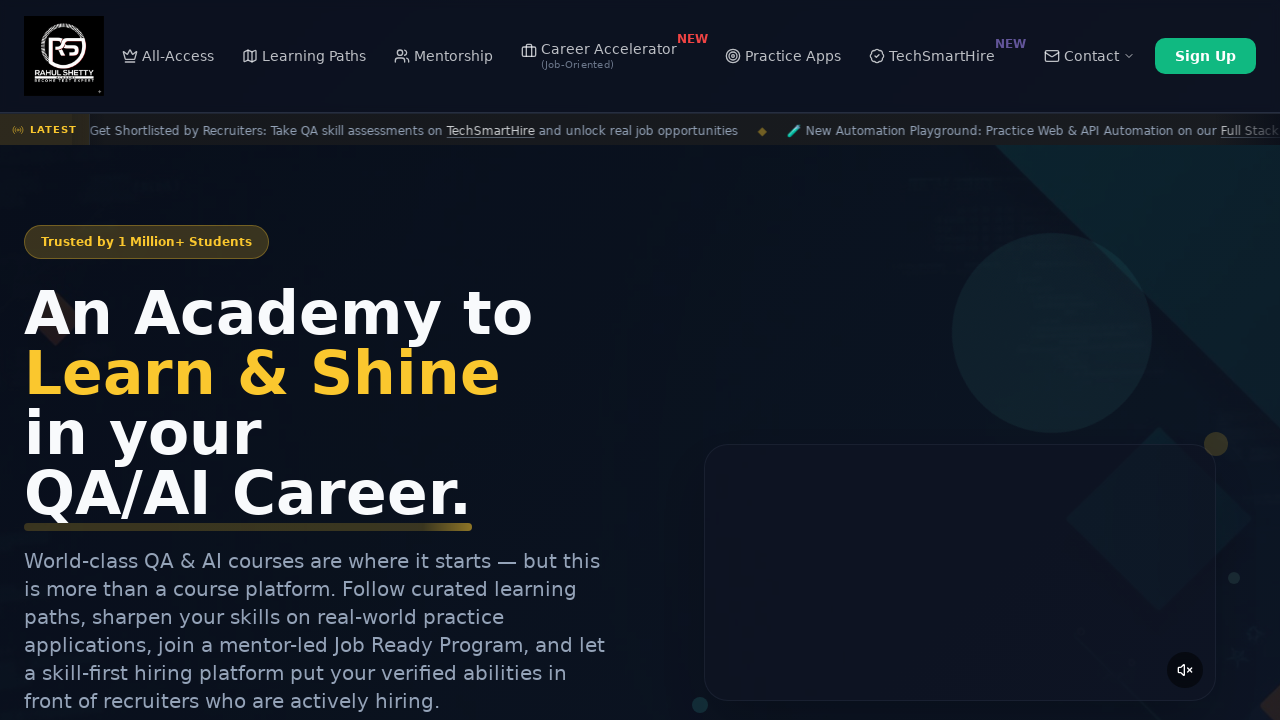

Page loaded - DOM content loaded state reached
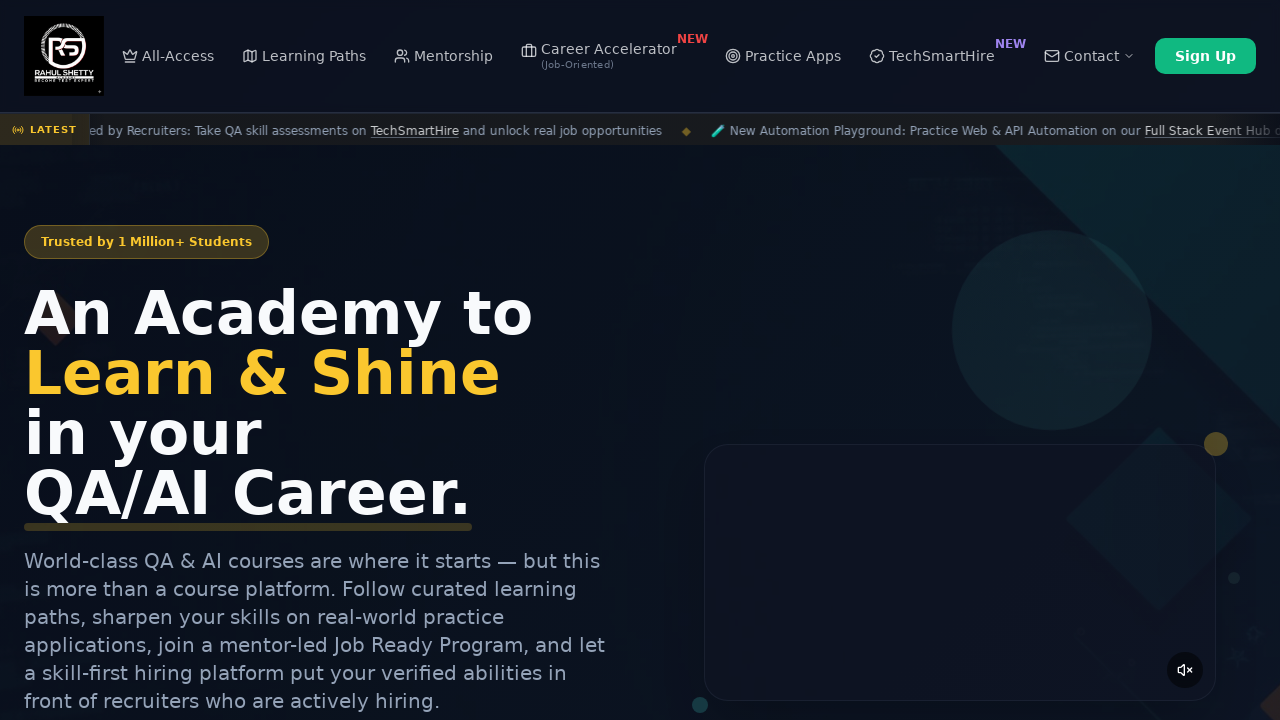

Retrieved page title: 'Rahul Shetty Academy | QA Automation, Playwright, AI Testing & Online Training'
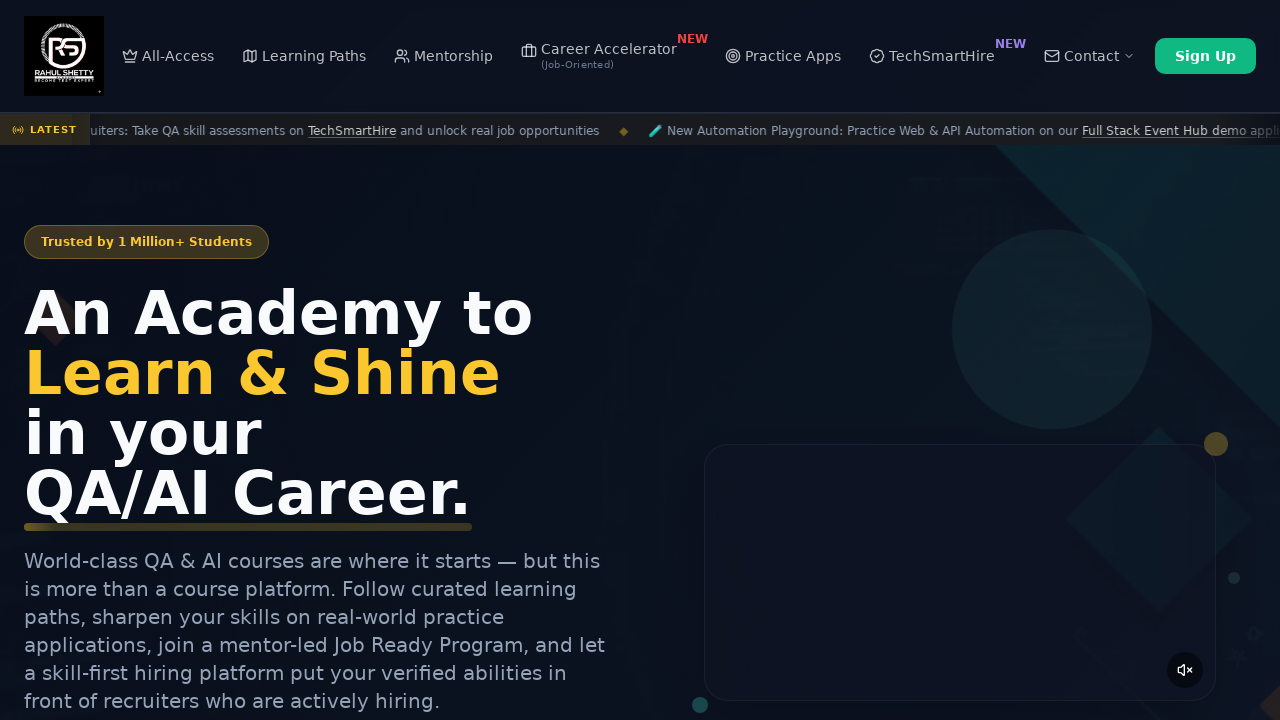

Retrieved current URL: 'https://rahulshettyacademy.com/'
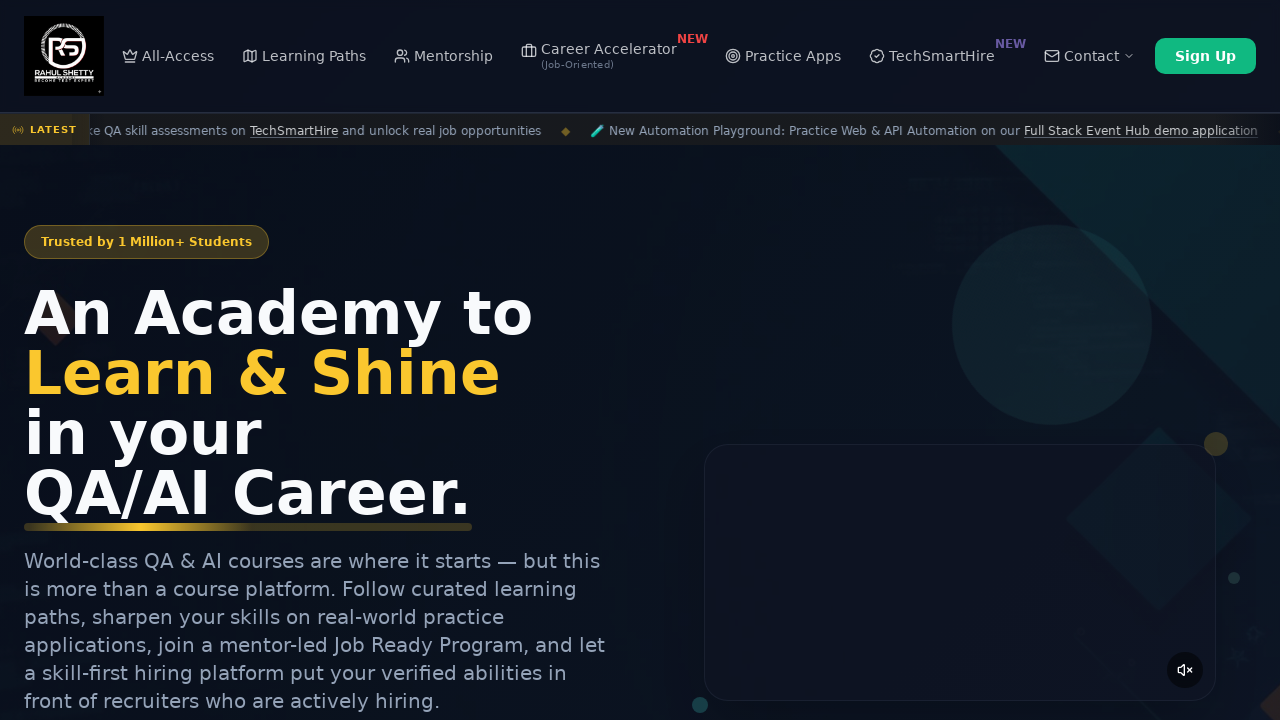

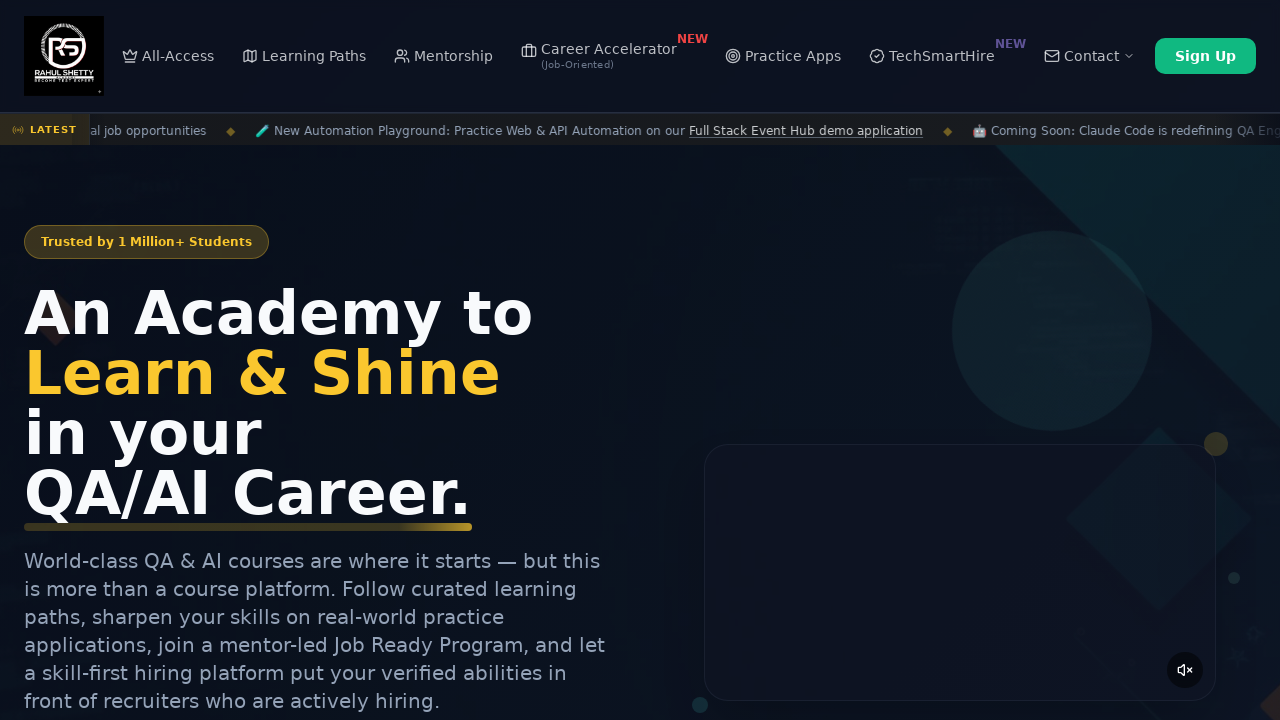